Adds a new record to a web table by navigating to the Elements section, clicking on Web Tables, and filling out a form to add a new entry

Starting URL: https://demoqa.com

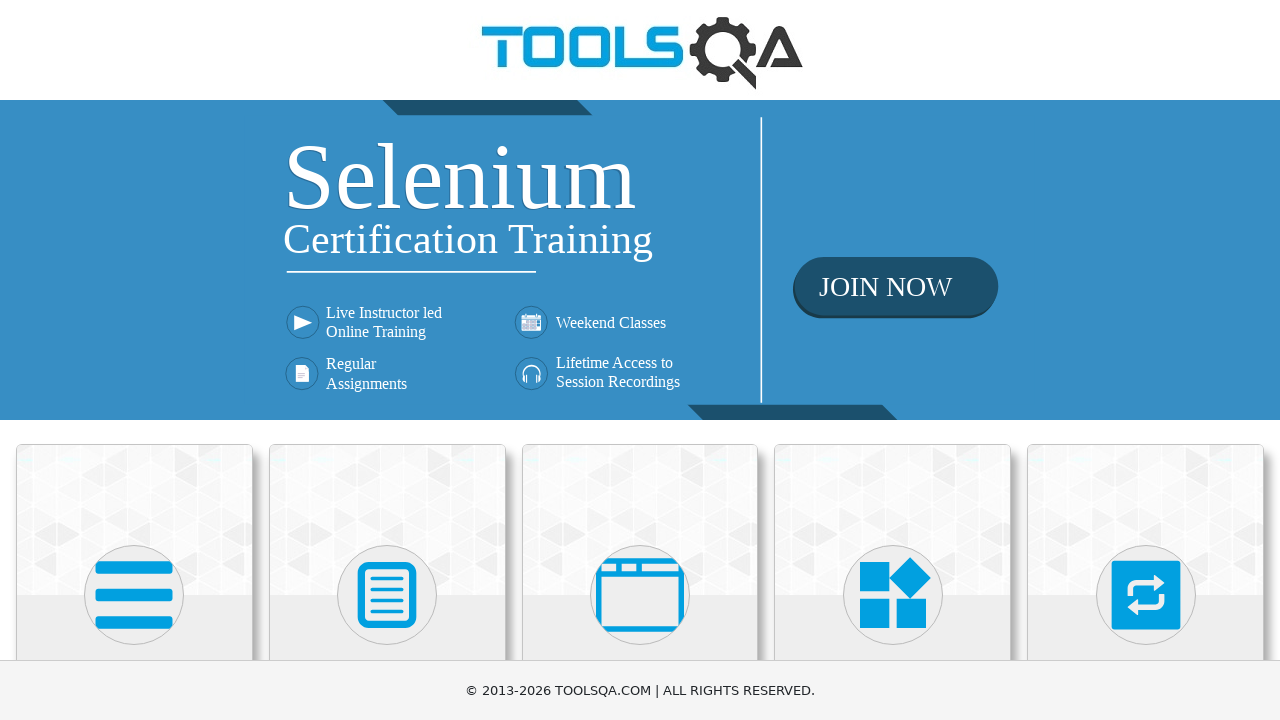

Clicked on Elements section at (134, 360) on text=Elements
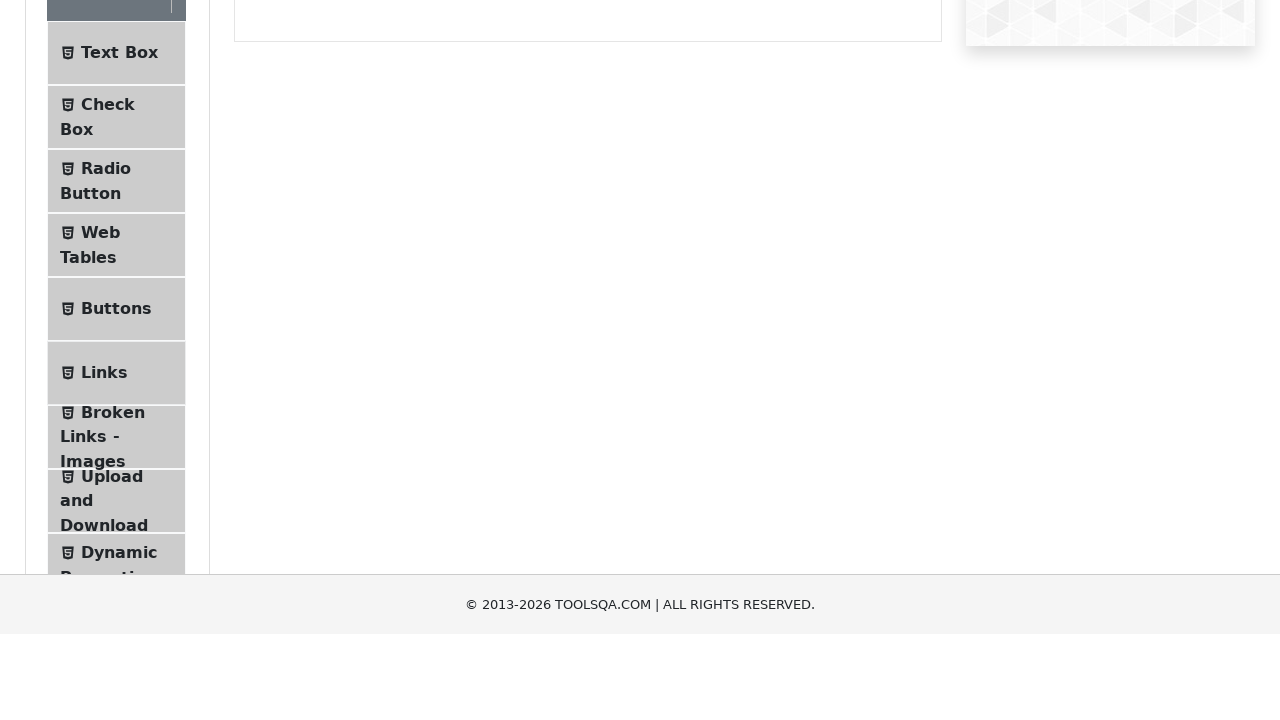

Clicked on Web Tables at (100, 440) on text=Web Tables
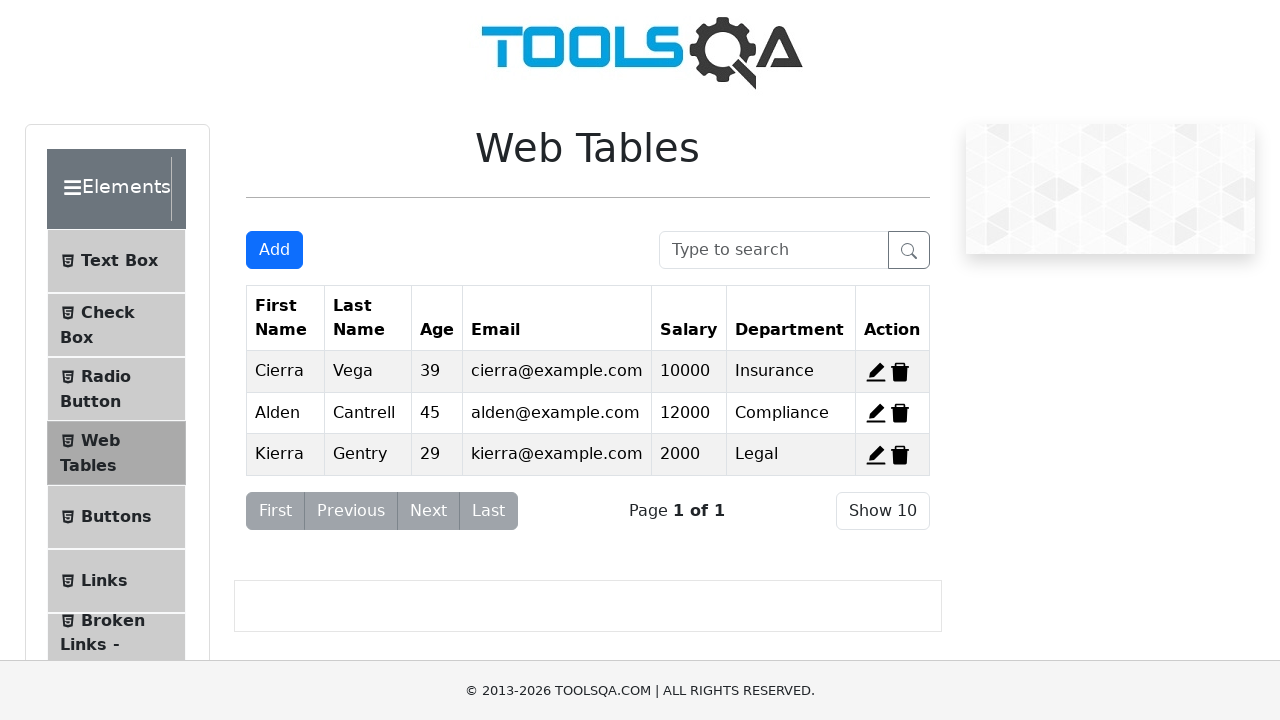

Clicked Add New Record button to open registration form at (274, 250) on #addNewRecordButton
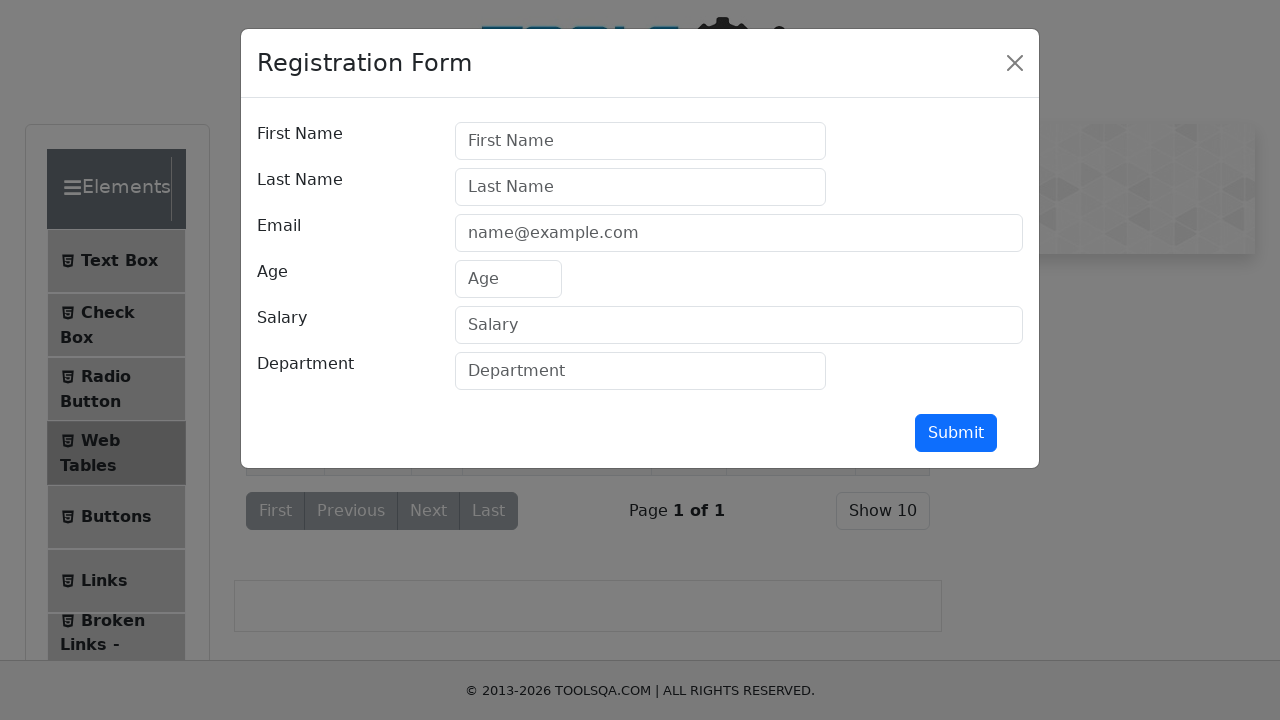

Filled firstName field with 'John' on #firstName
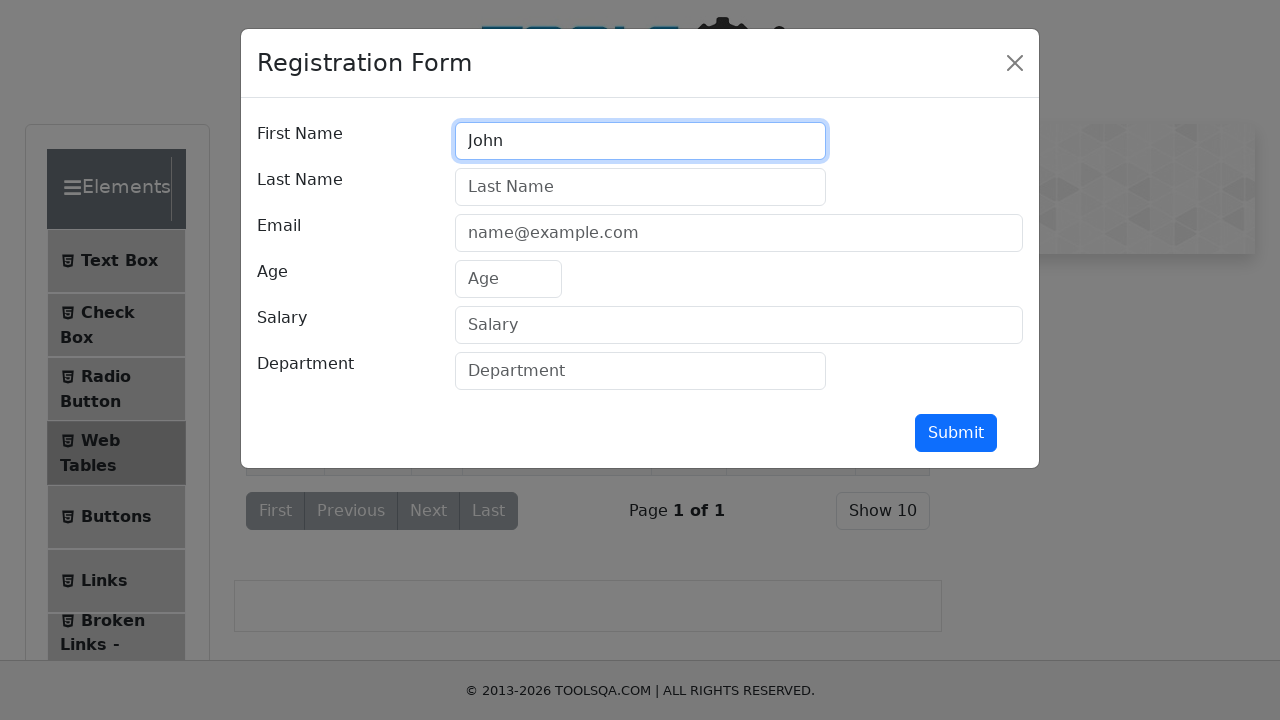

Filled lastName field with 'Smith' on #lastName
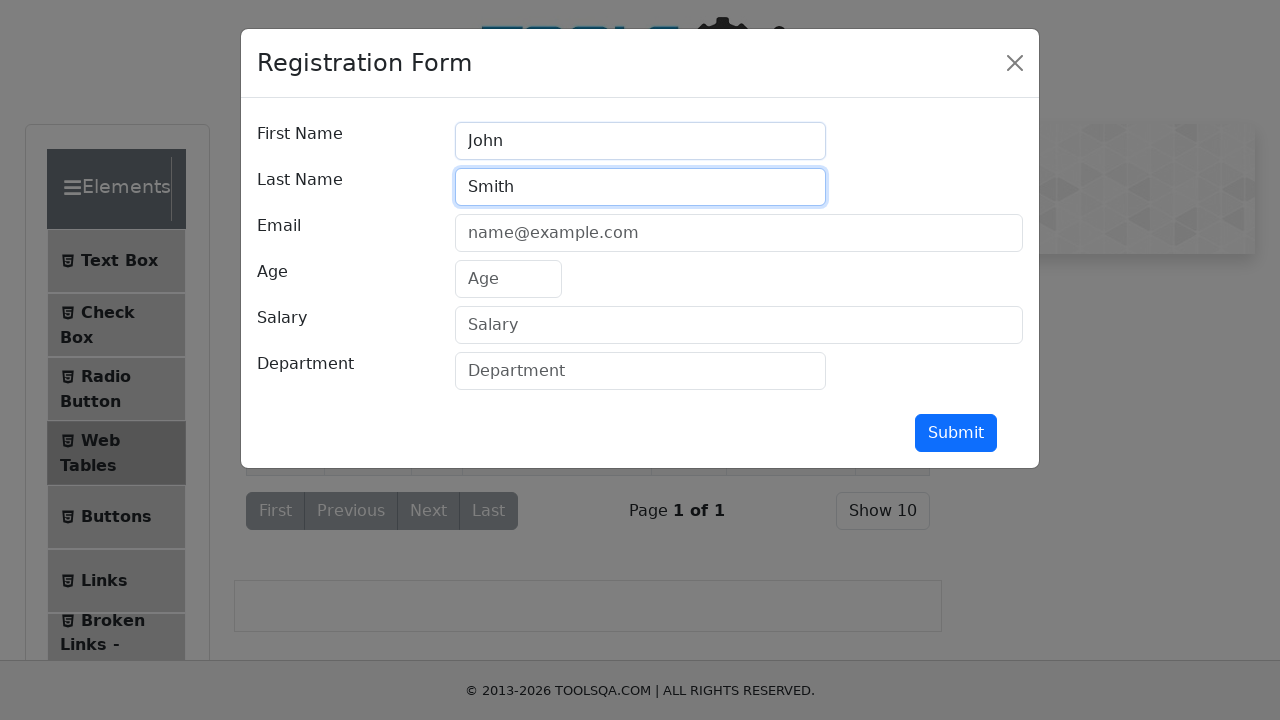

Filled userEmail field with 'john.smith@example.com' on #userEmail
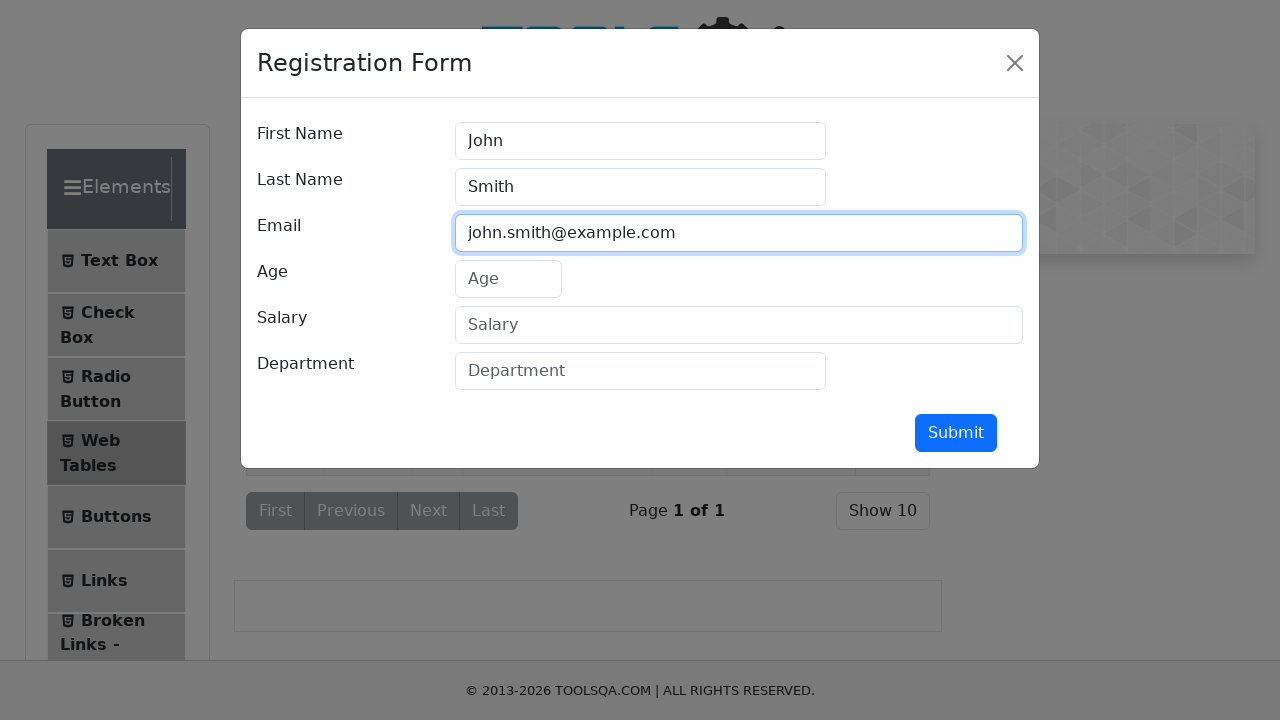

Filled age field with '35' on #age
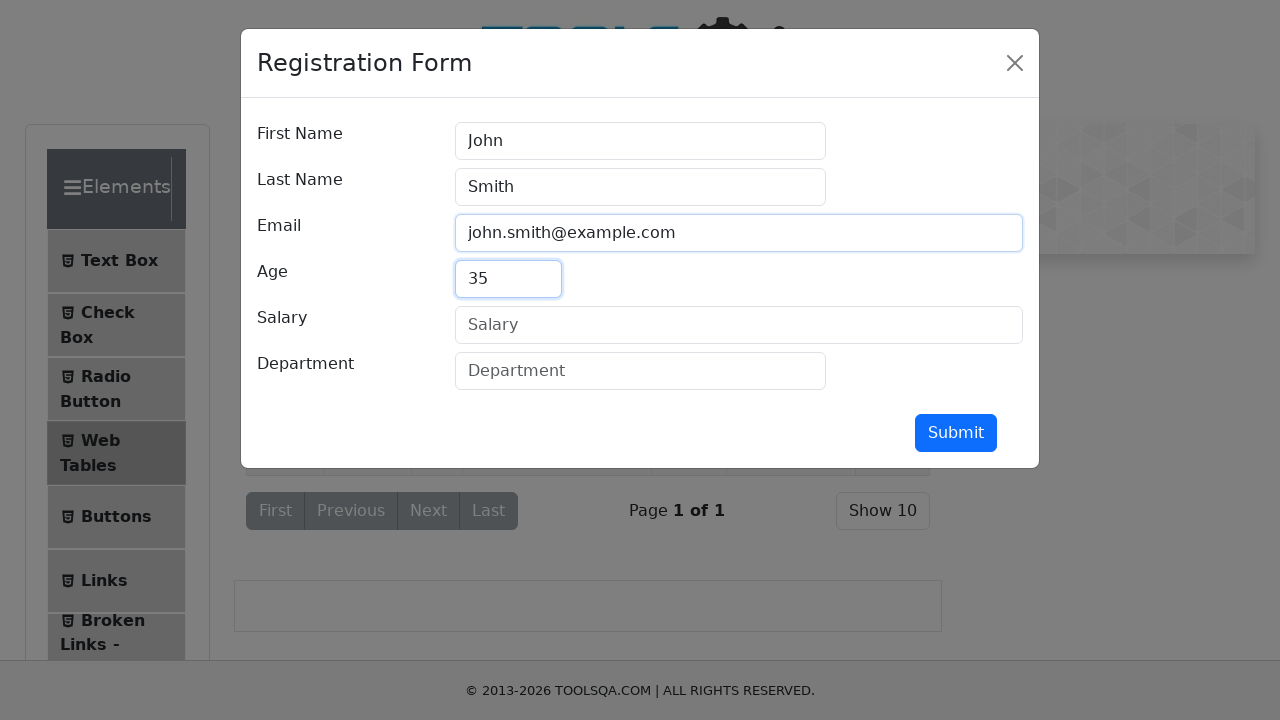

Filled salary field with '75000' on #salary
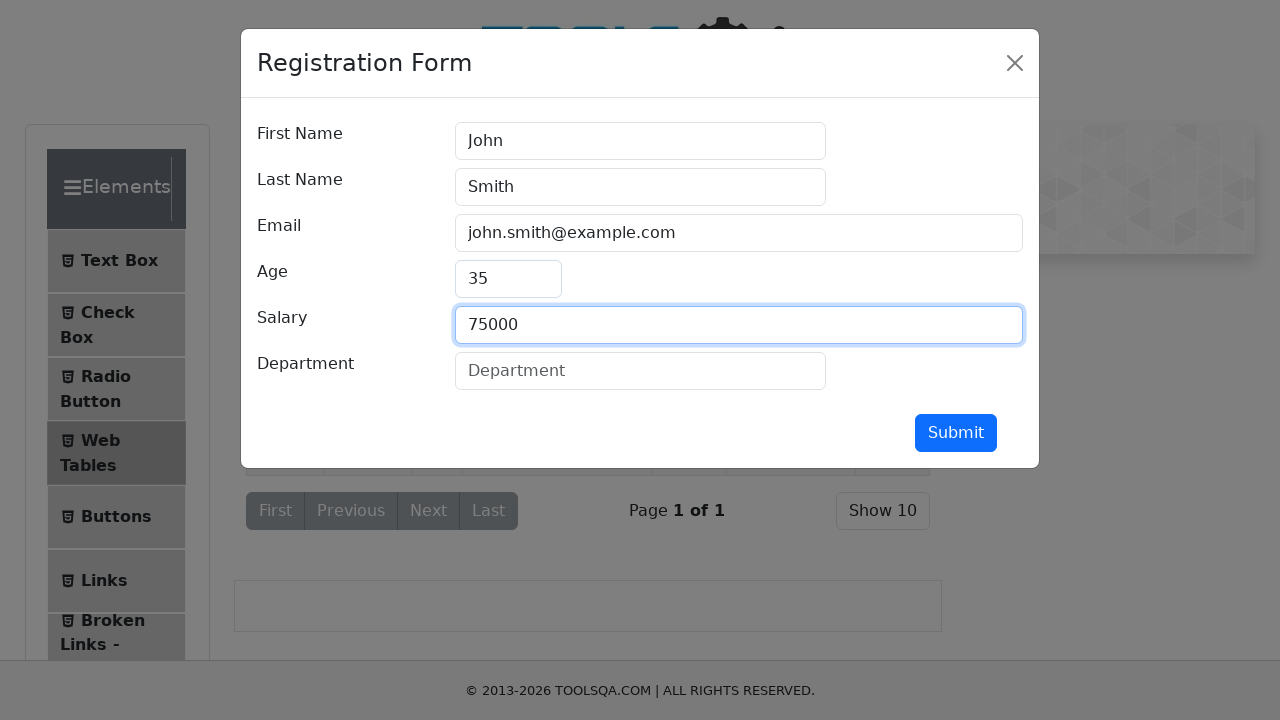

Filled department field with 'Engineering' on #department
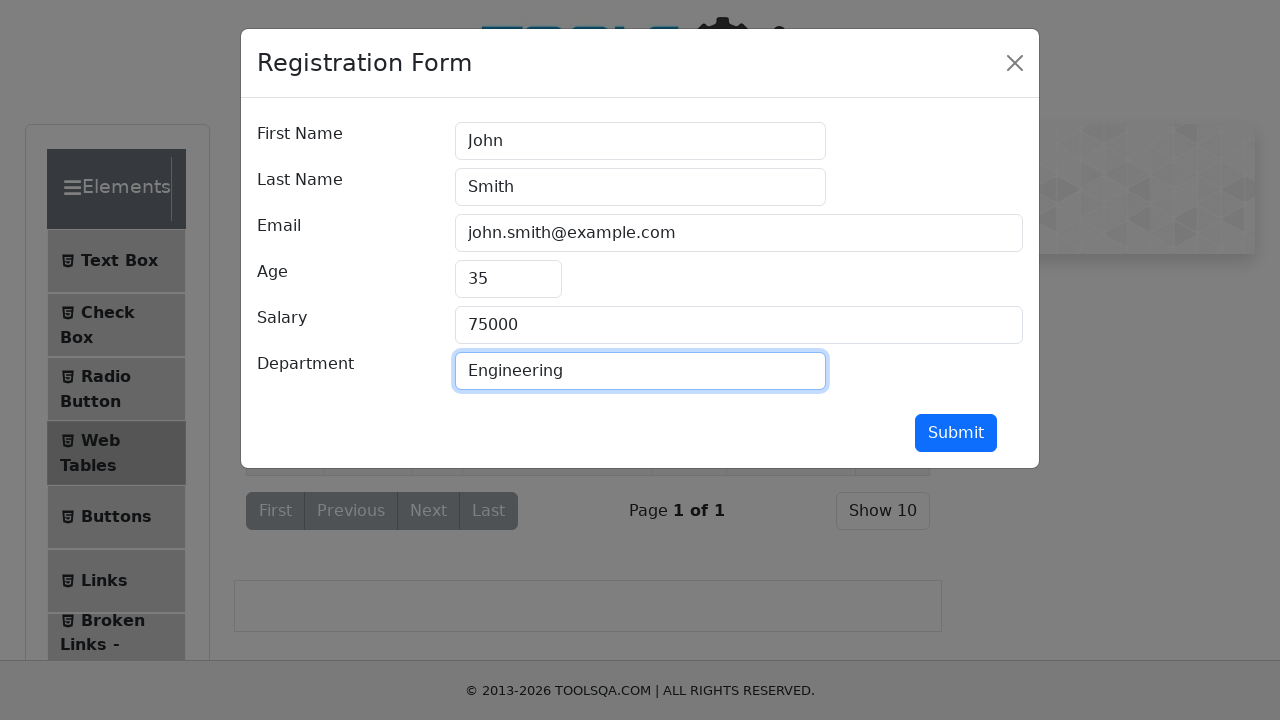

Clicked submit button to add new record at (956, 433) on #submit
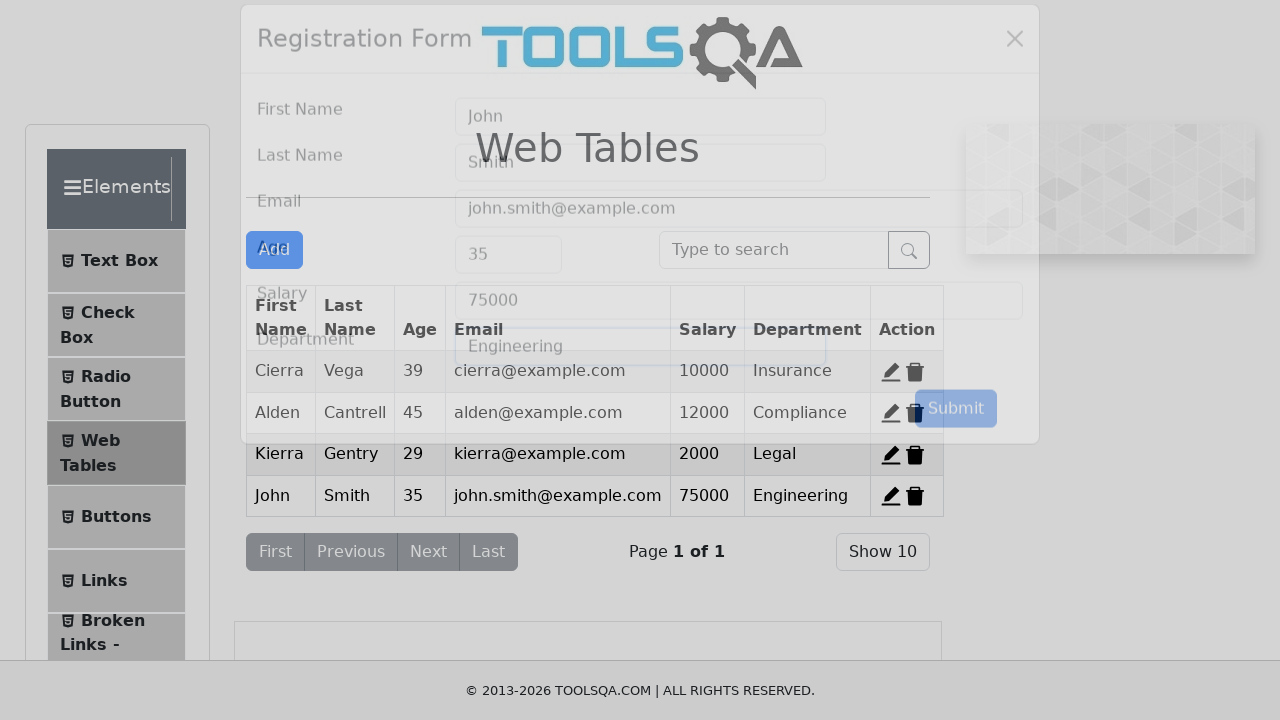

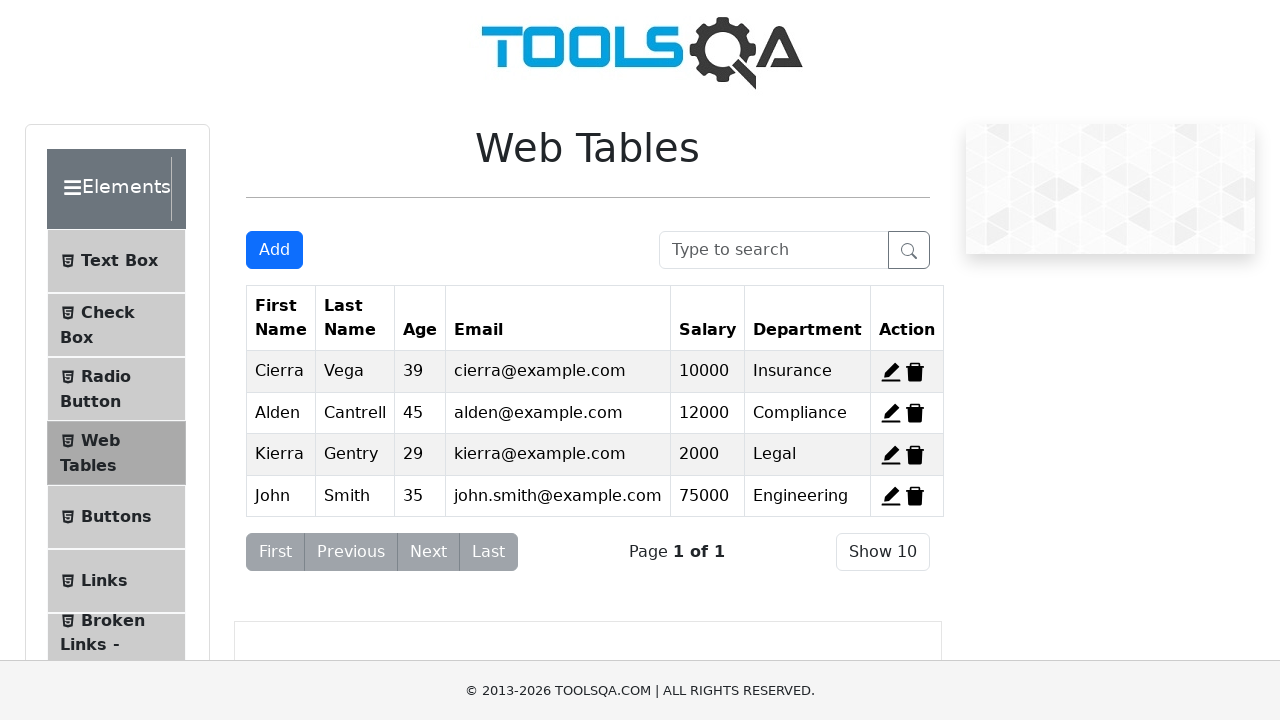